Tests a data table by finding a specific row containing "Master Selenium Automation in simple Python Language" and verifying that the adjacent cell contains the value "25"

Starting URL: https://rahulshettyacademy.com/AutomationPractice/

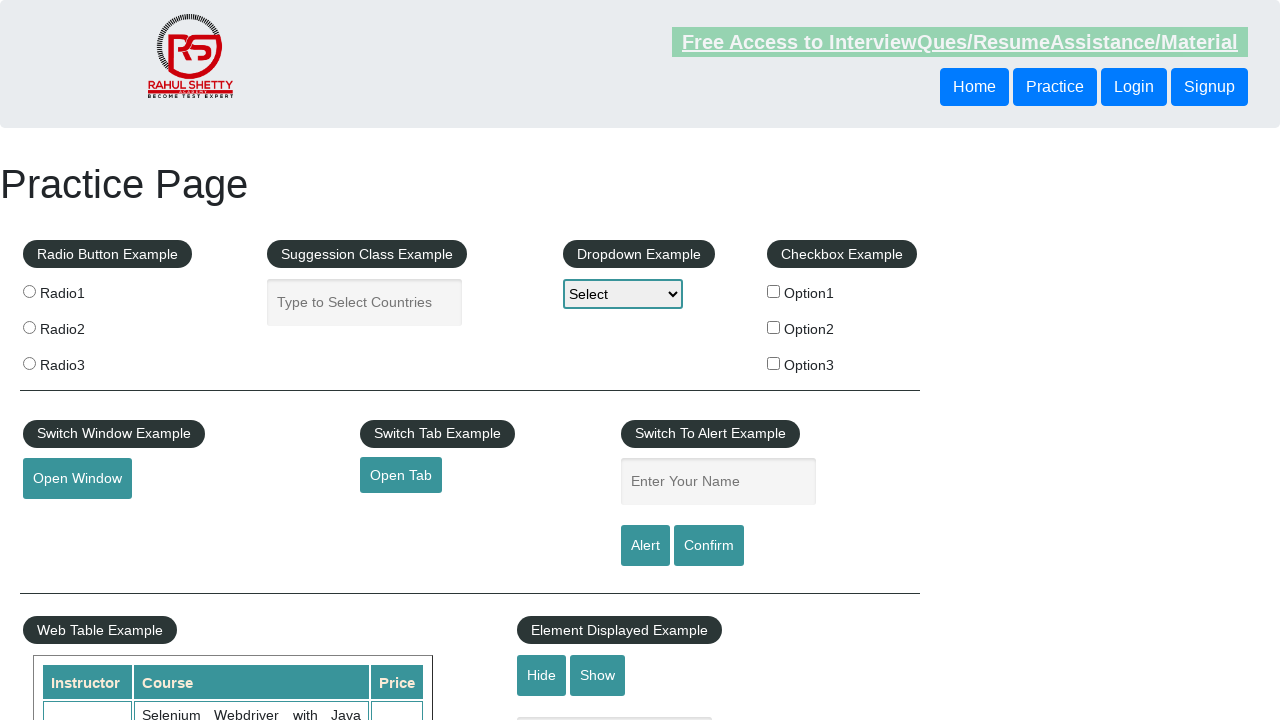

Waited for data table to be visible
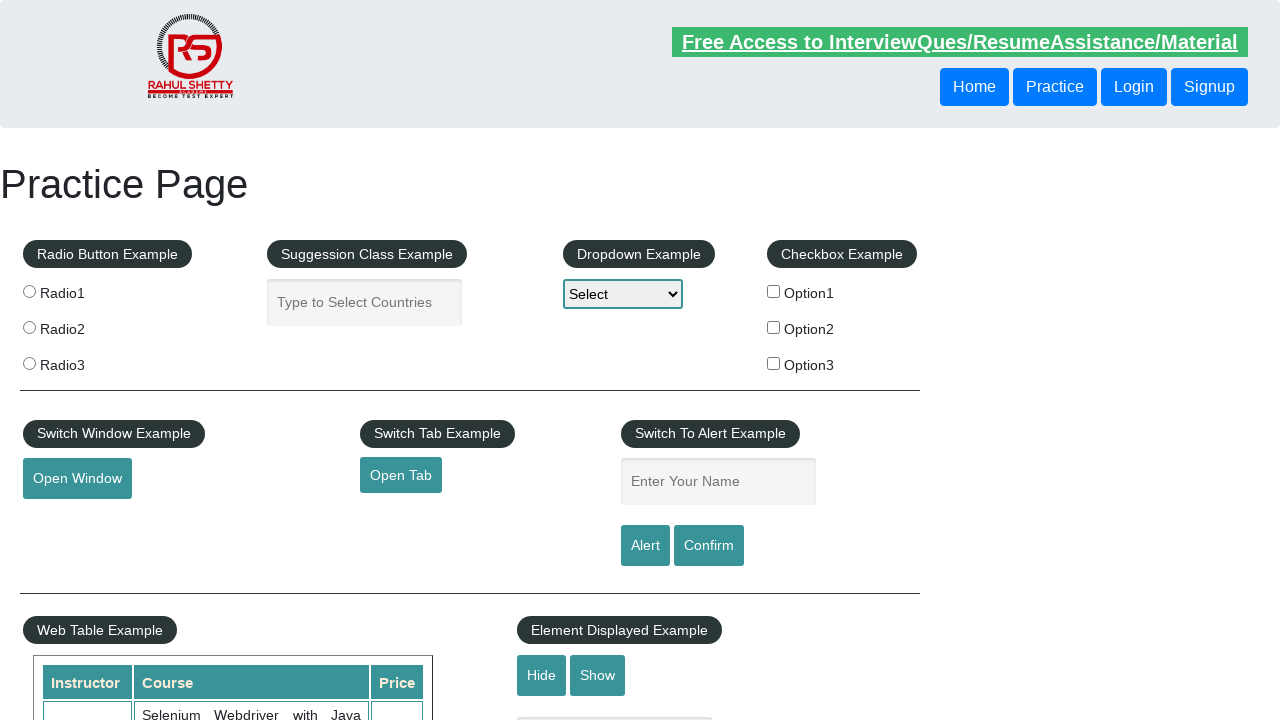

Located all cells in the second column of the data table
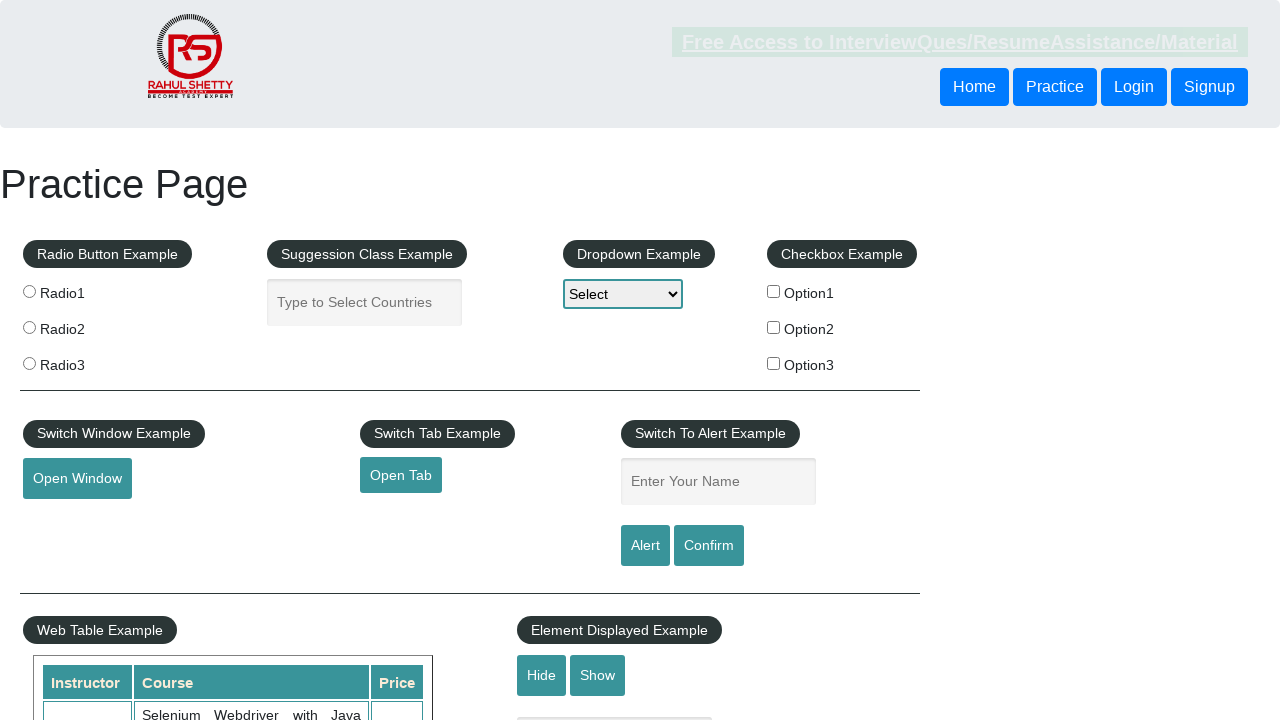

Found row containing 'Master Selenium Automation in simple Python Language'
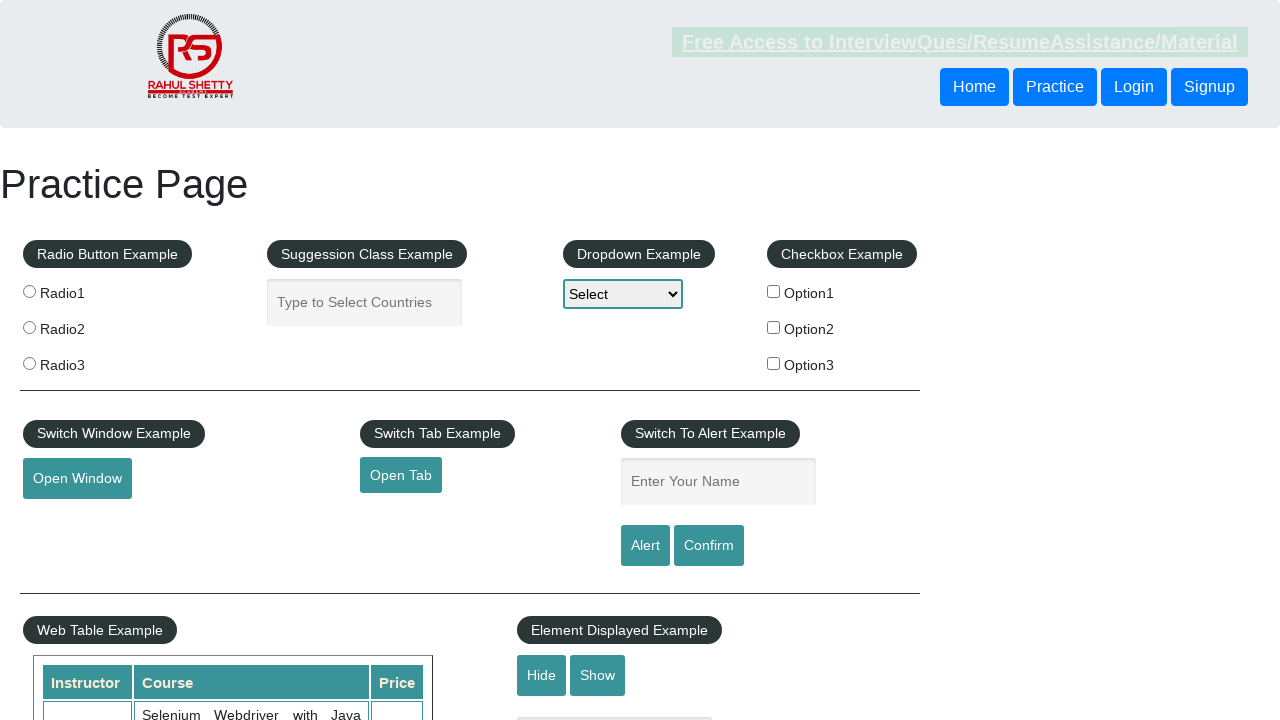

Retrieved adjacent cell value: '25'
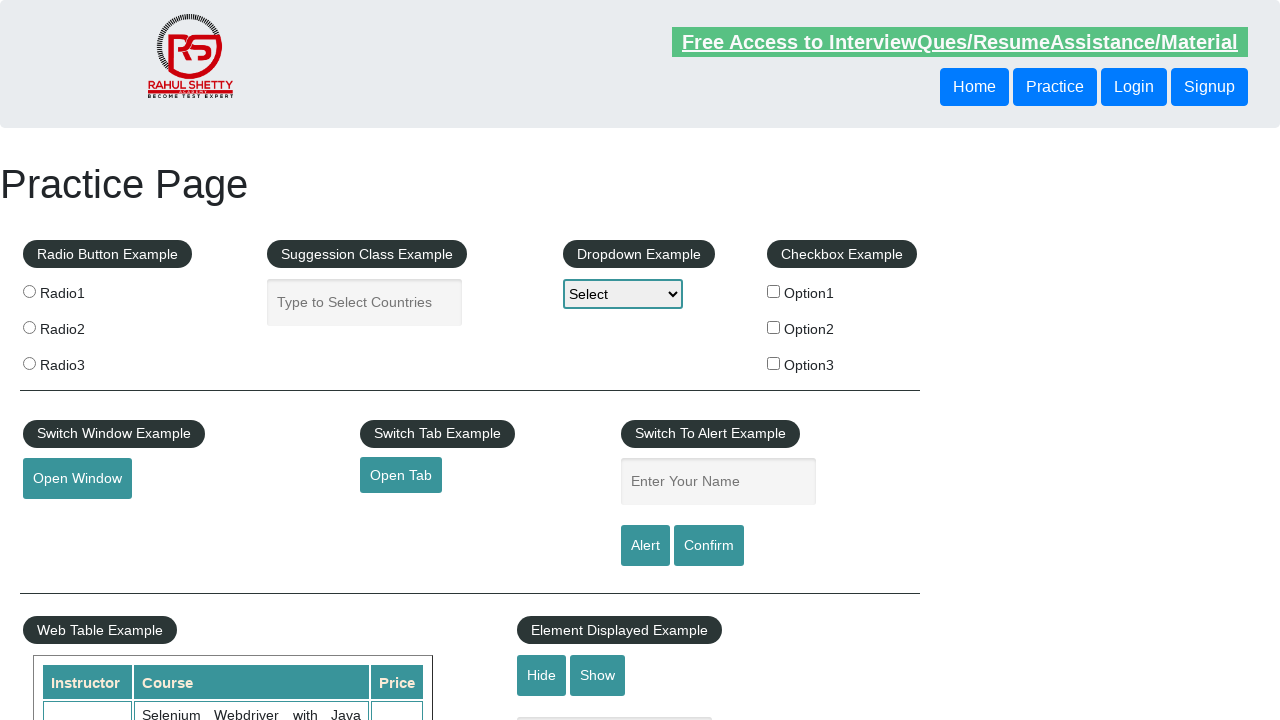

Verified adjacent cell contains expected value '25'
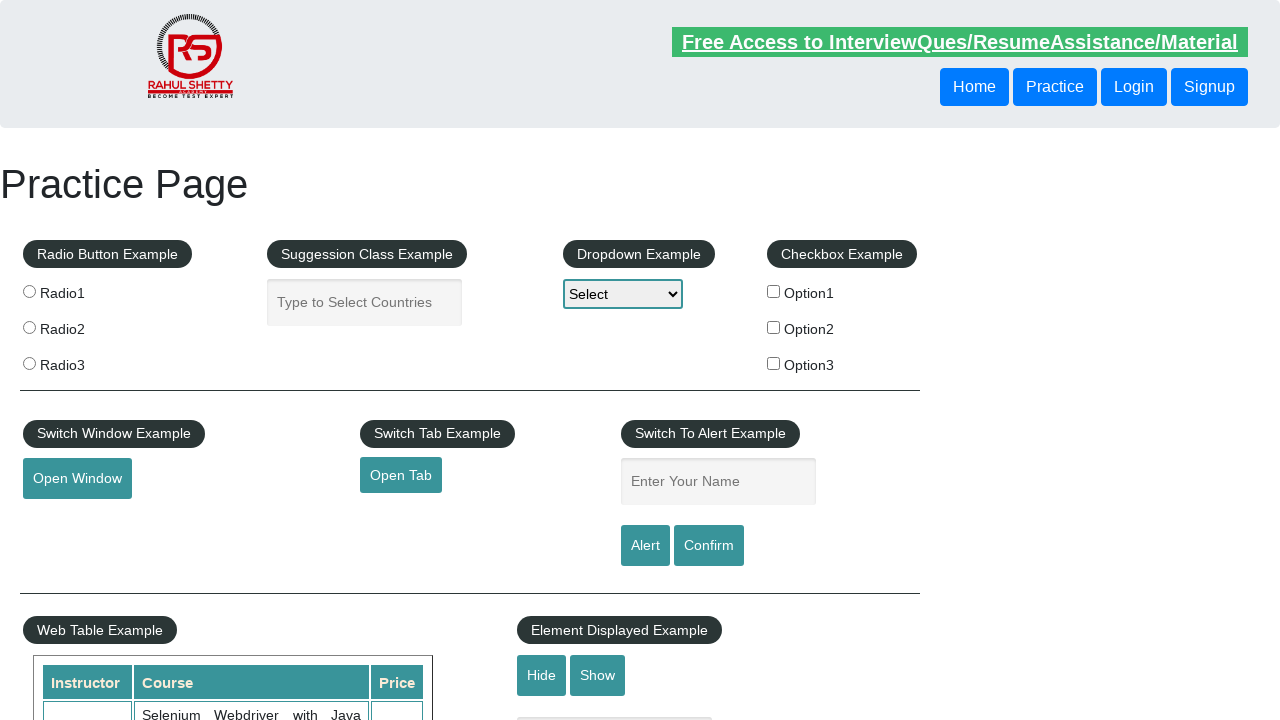

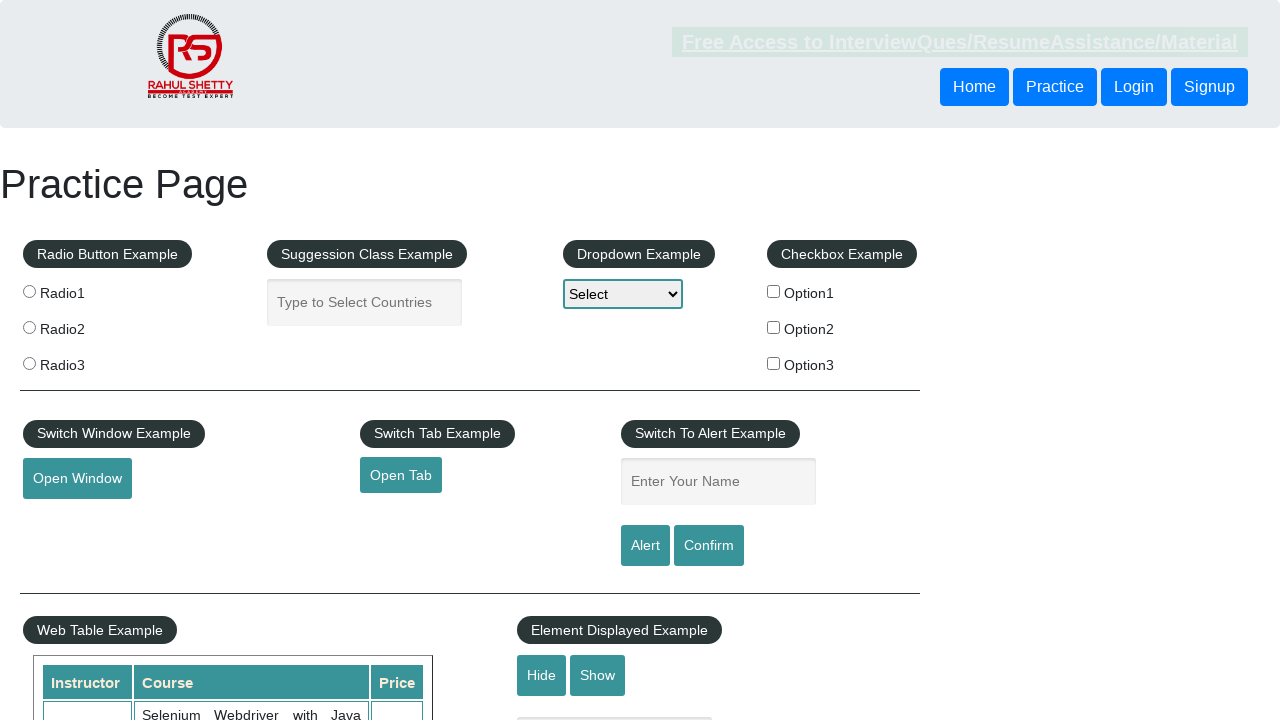